Searches for race IDs within a specified time period by filling search criteria and navigating through paginated results

Starting URL: https://db.netkeiba.com/?pid=race_search_detail

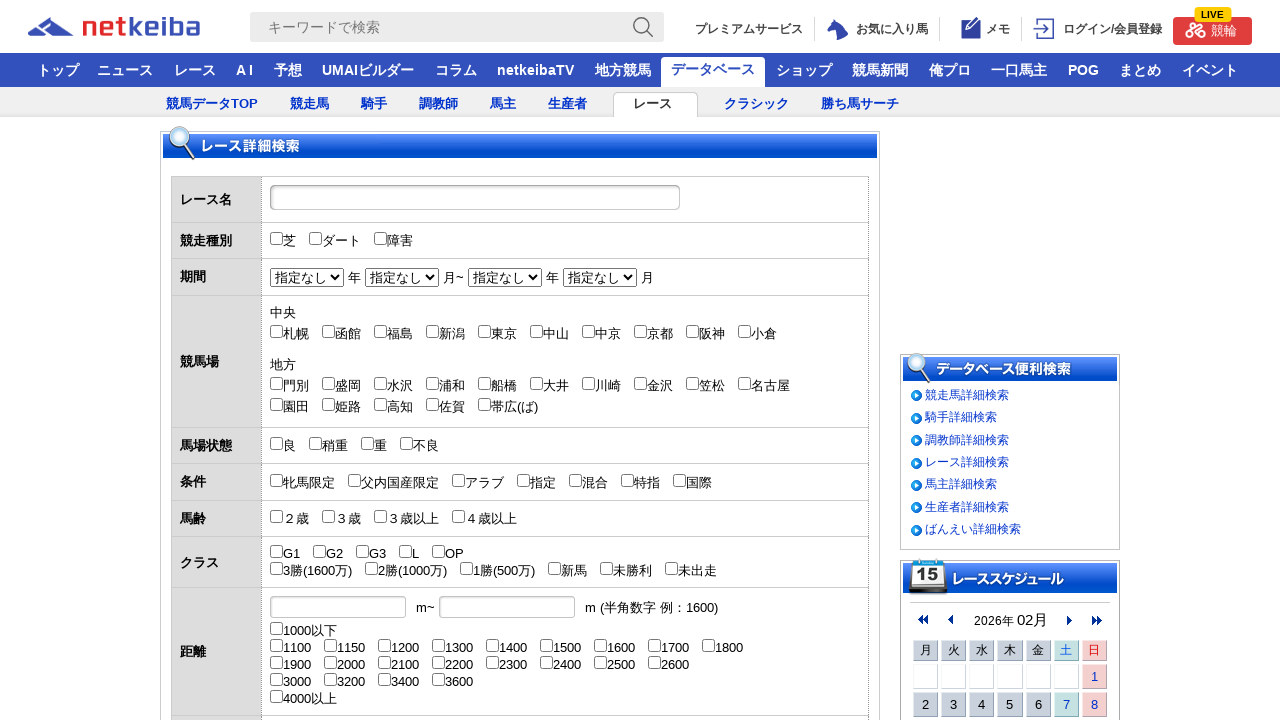

Selected start year 2023 on select[name='start_year']
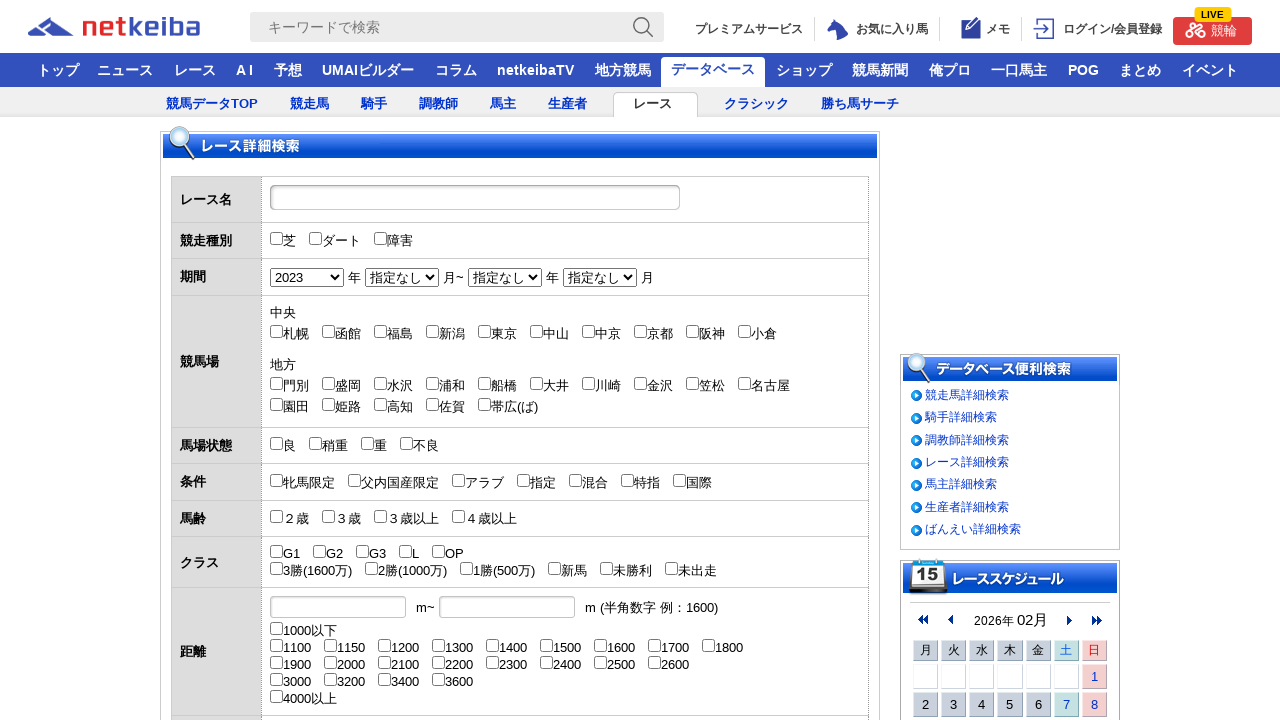

Selected start month January on select[name='start_mon']
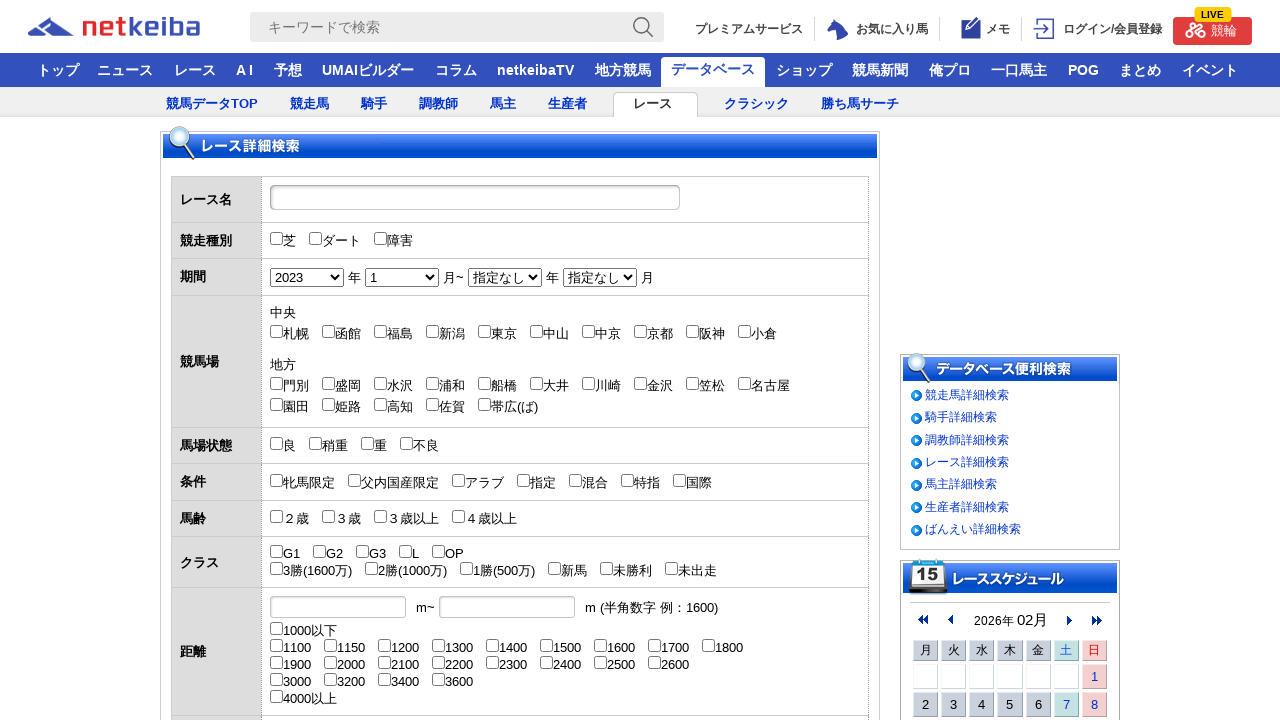

Selected end year 2023 on select[name='end_year']
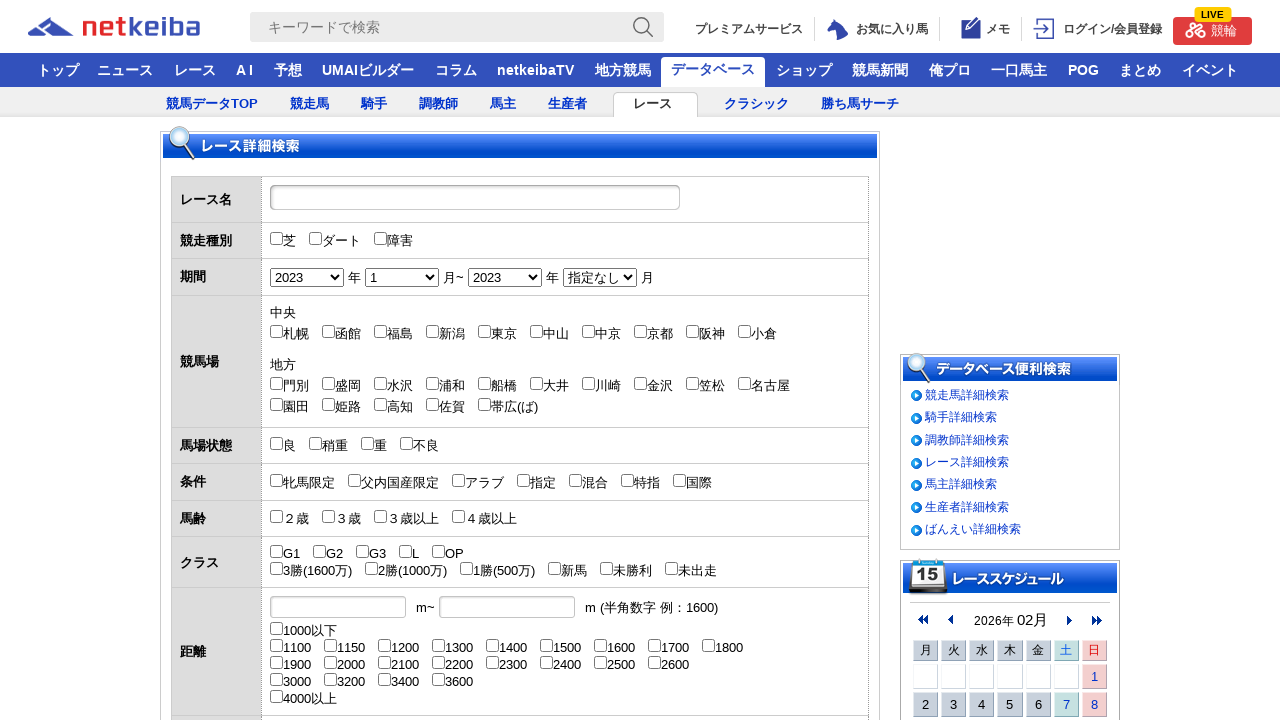

Selected end month December on select[name='end_mon']
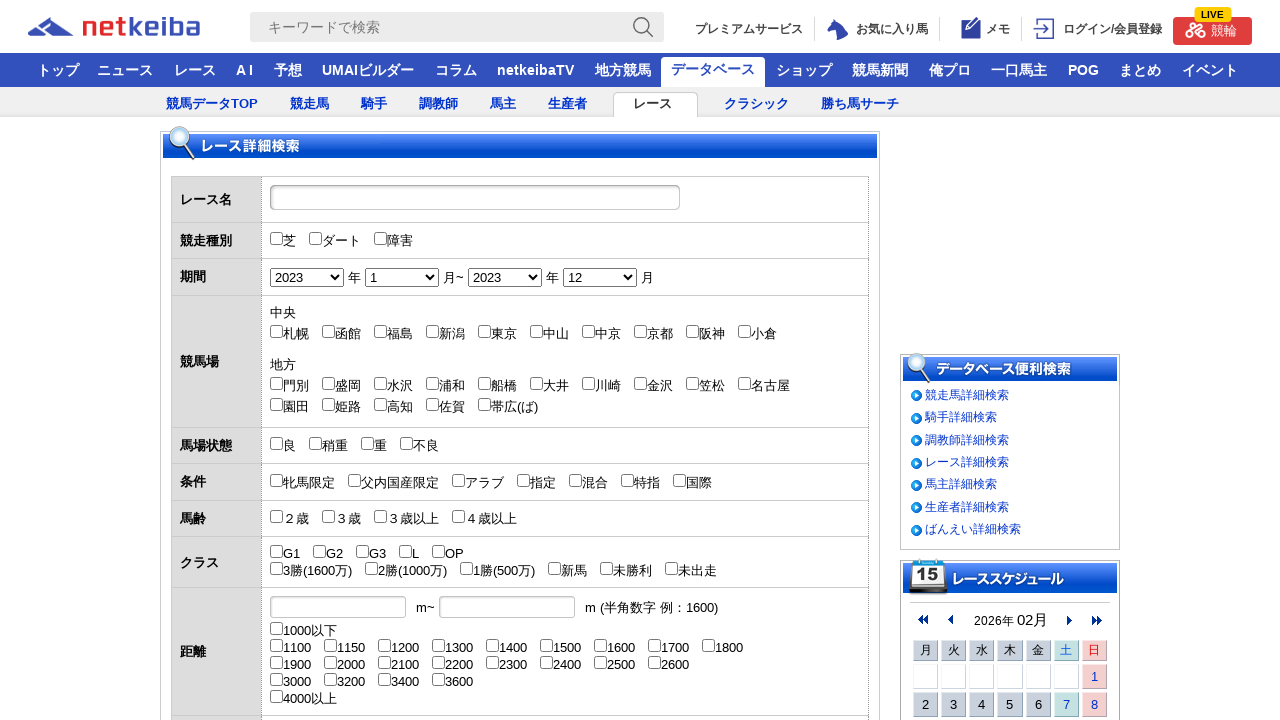

Checked JRA venue 1 at (276, 331) on #check_Jyo_01
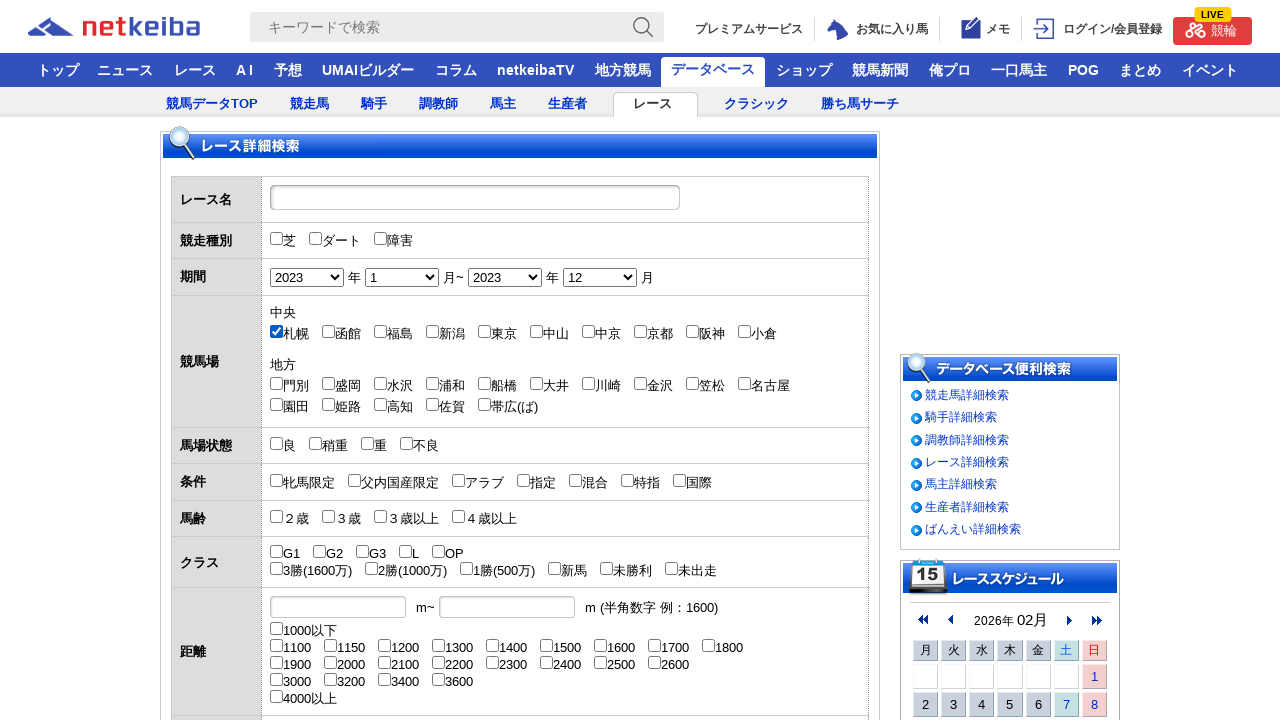

Checked JRA venue 2 at (328, 331) on #check_Jyo_02
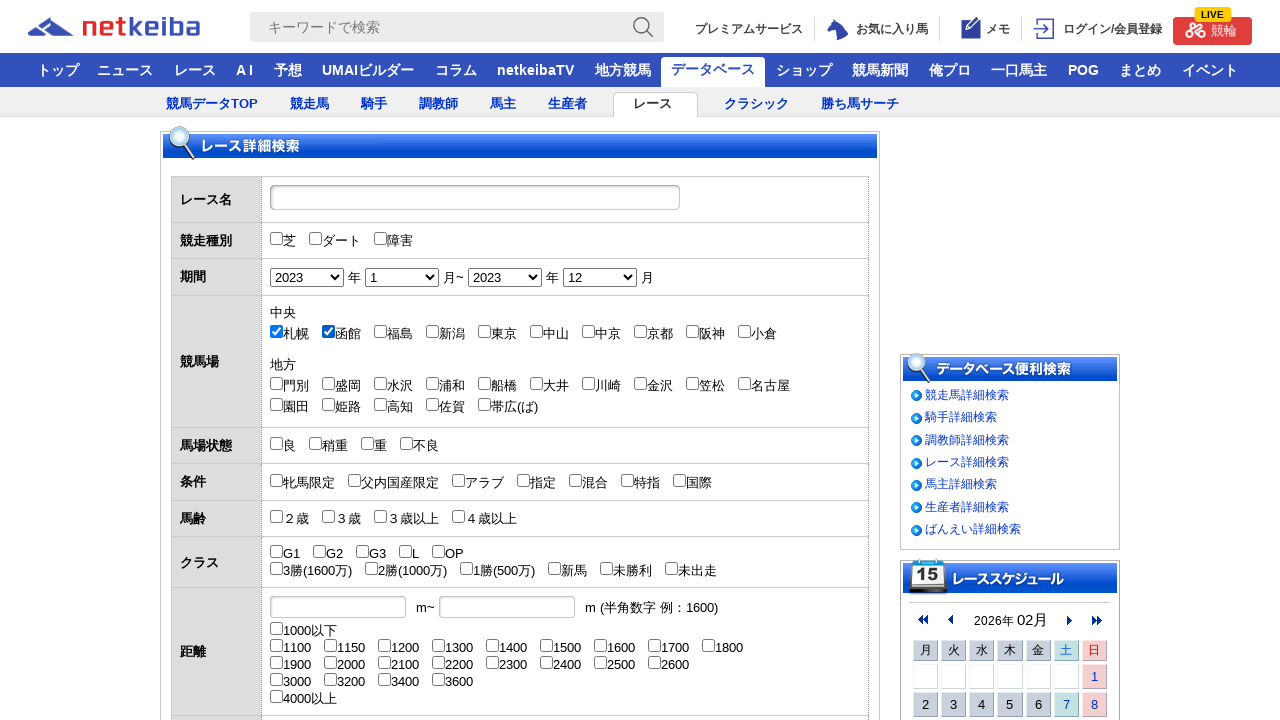

Checked JRA venue 3 at (380, 331) on #check_Jyo_03
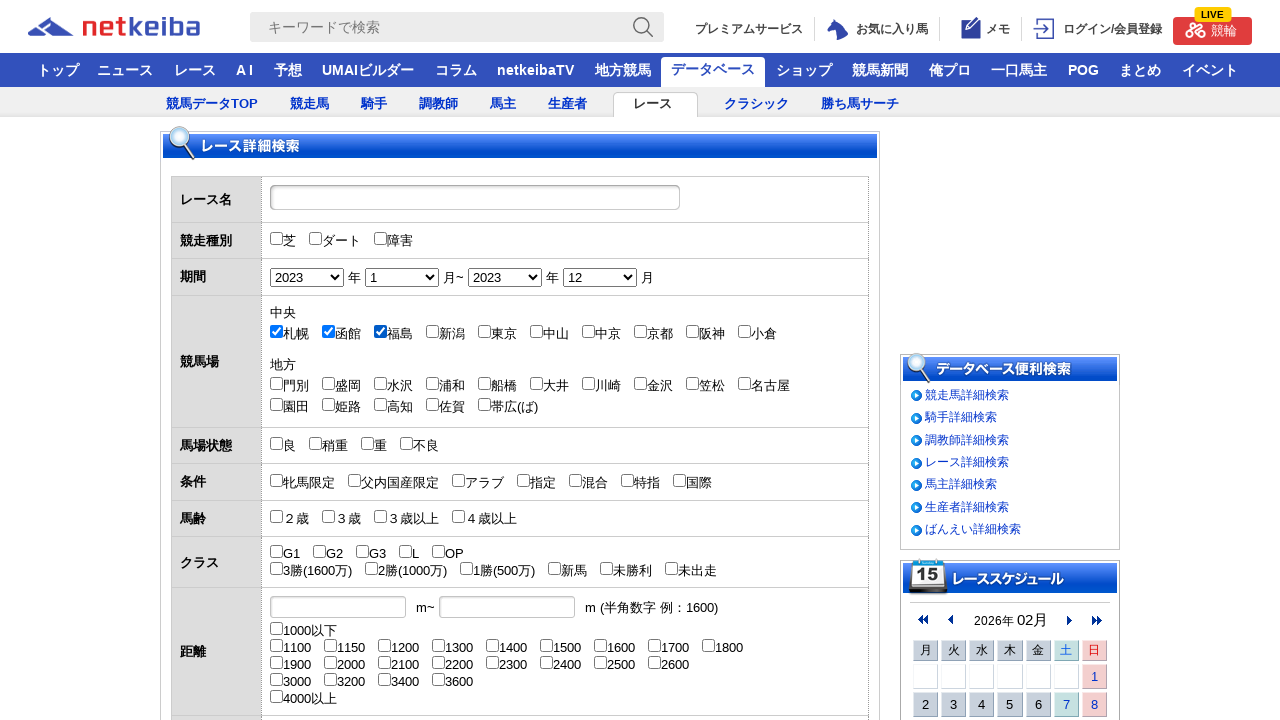

Checked JRA venue 4 at (432, 331) on #check_Jyo_04
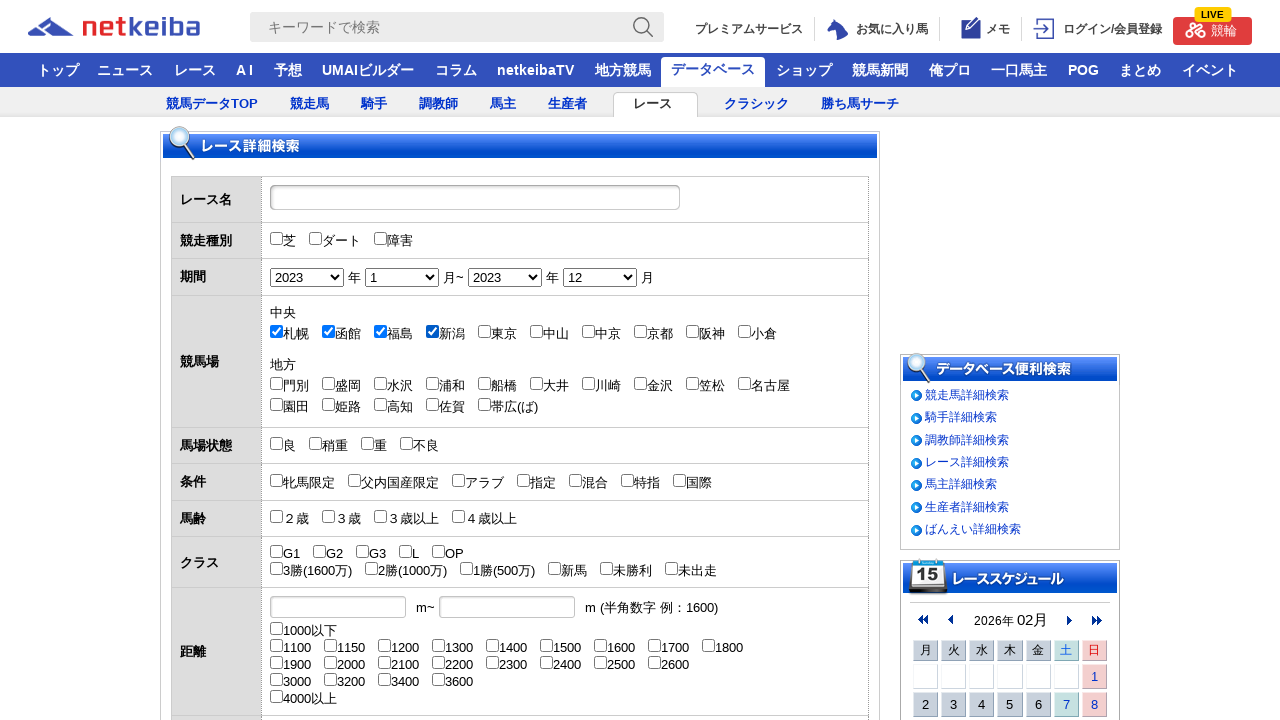

Checked JRA venue 5 at (484, 331) on #check_Jyo_05
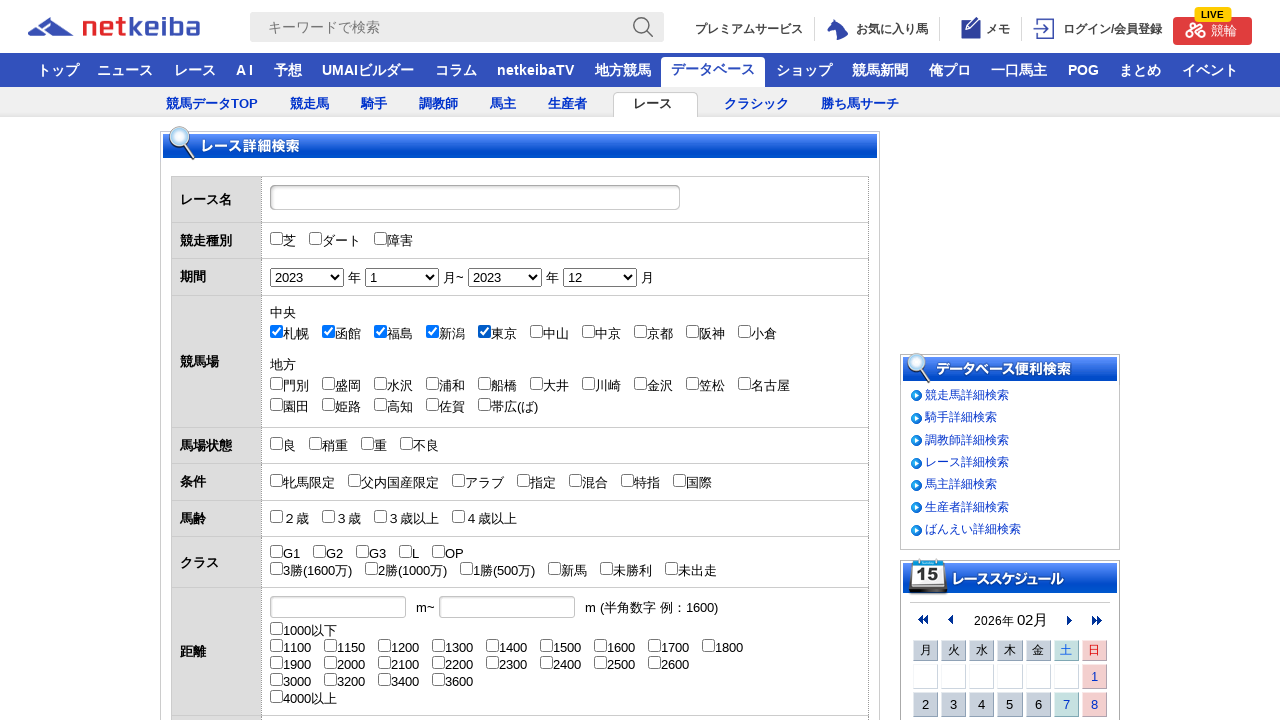

Checked JRA venue 6 at (536, 331) on #check_Jyo_06
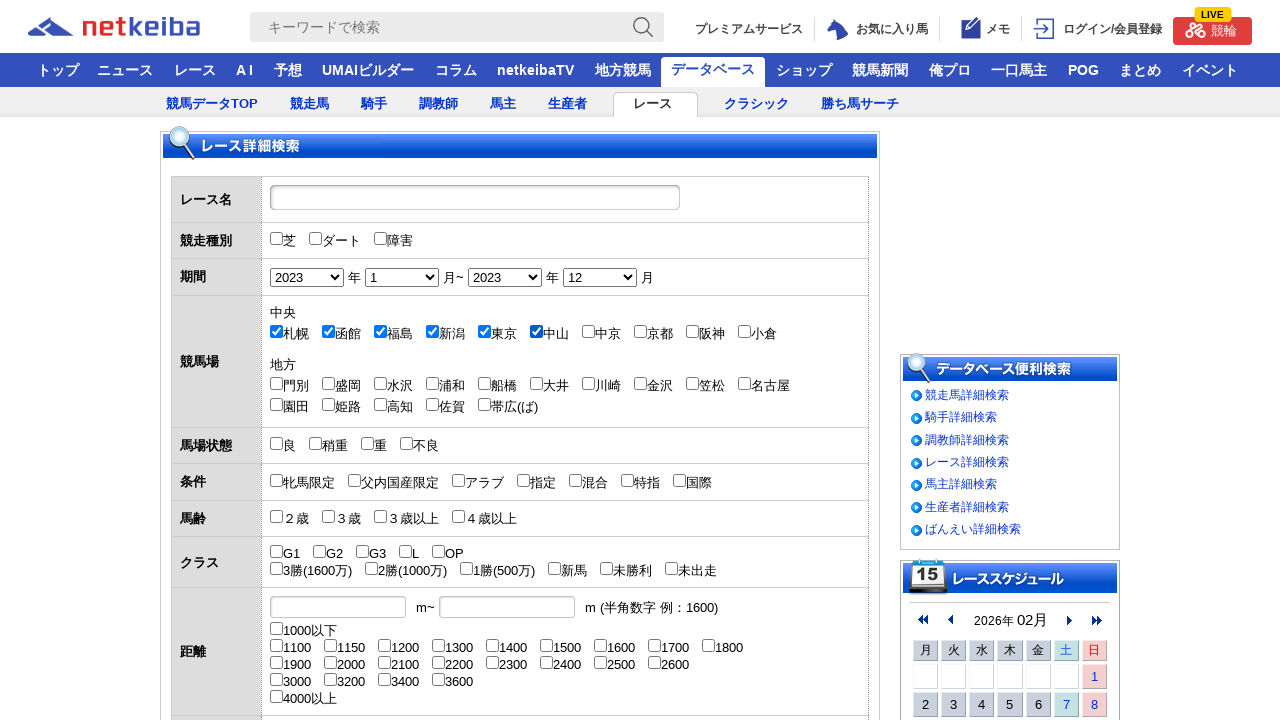

Checked JRA venue 7 at (588, 331) on #check_Jyo_07
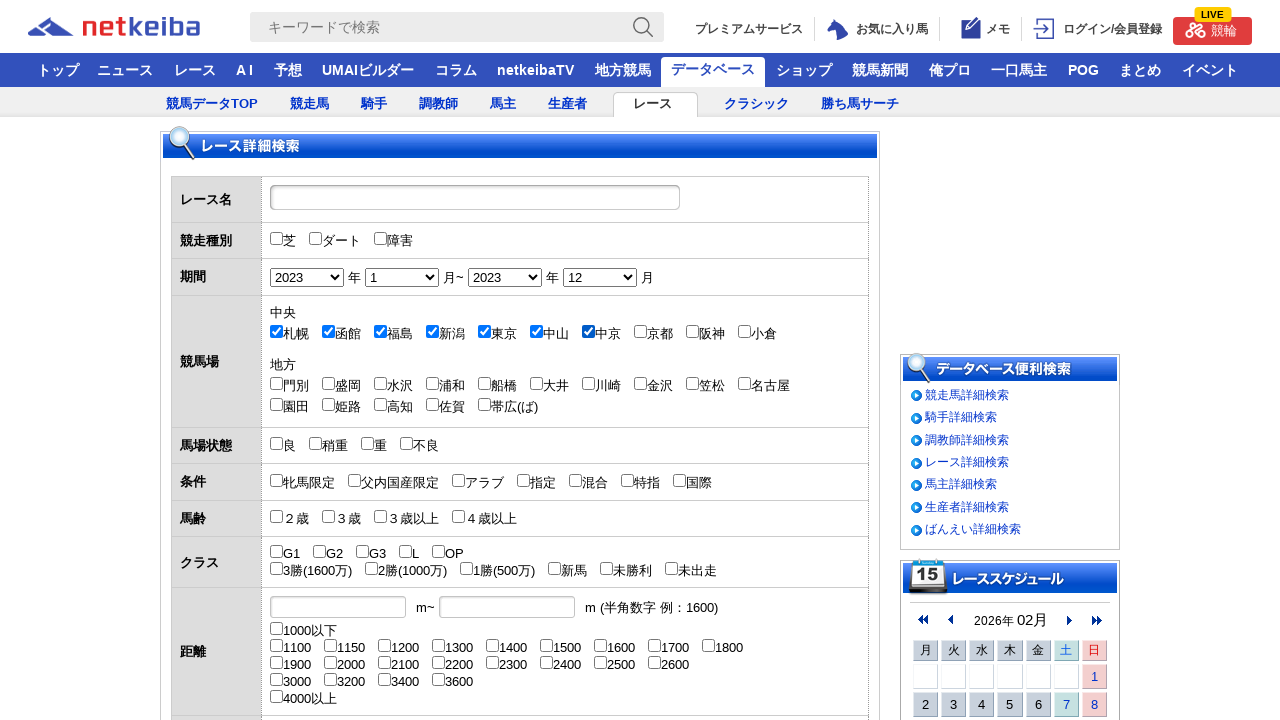

Checked JRA venue 8 at (640, 331) on #check_Jyo_08
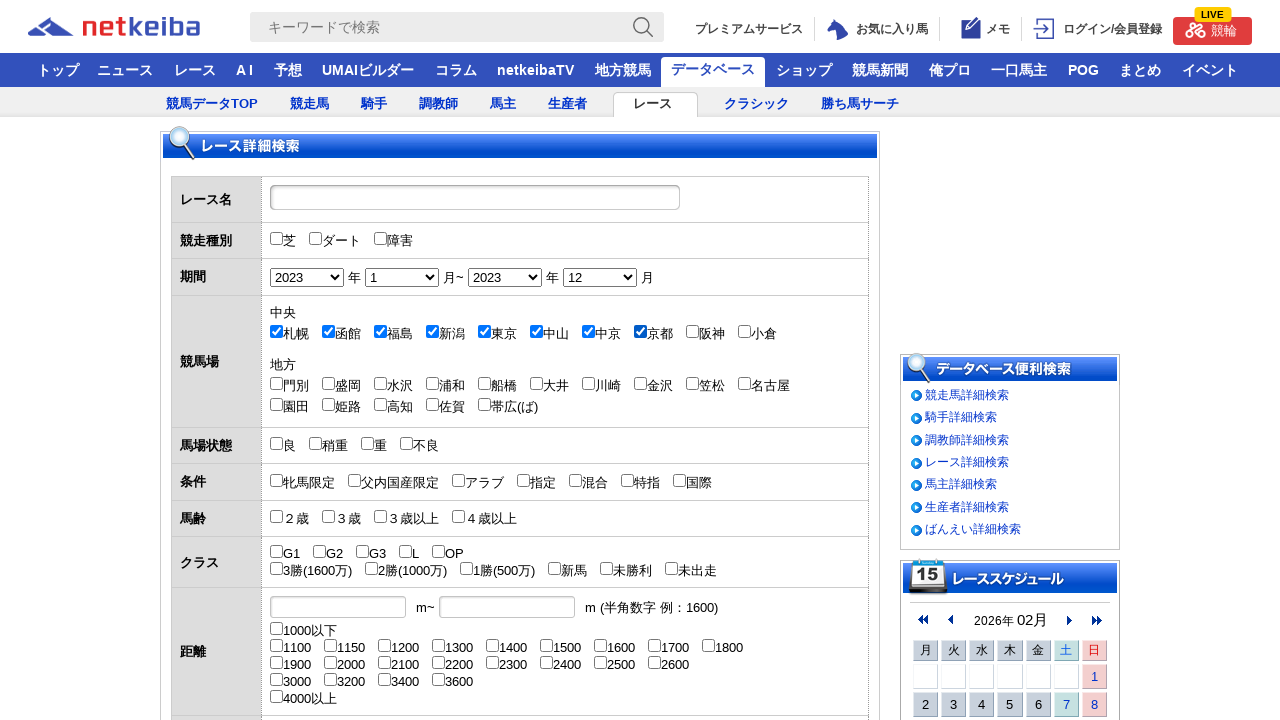

Checked JRA venue 9 at (692, 331) on #check_Jyo_09
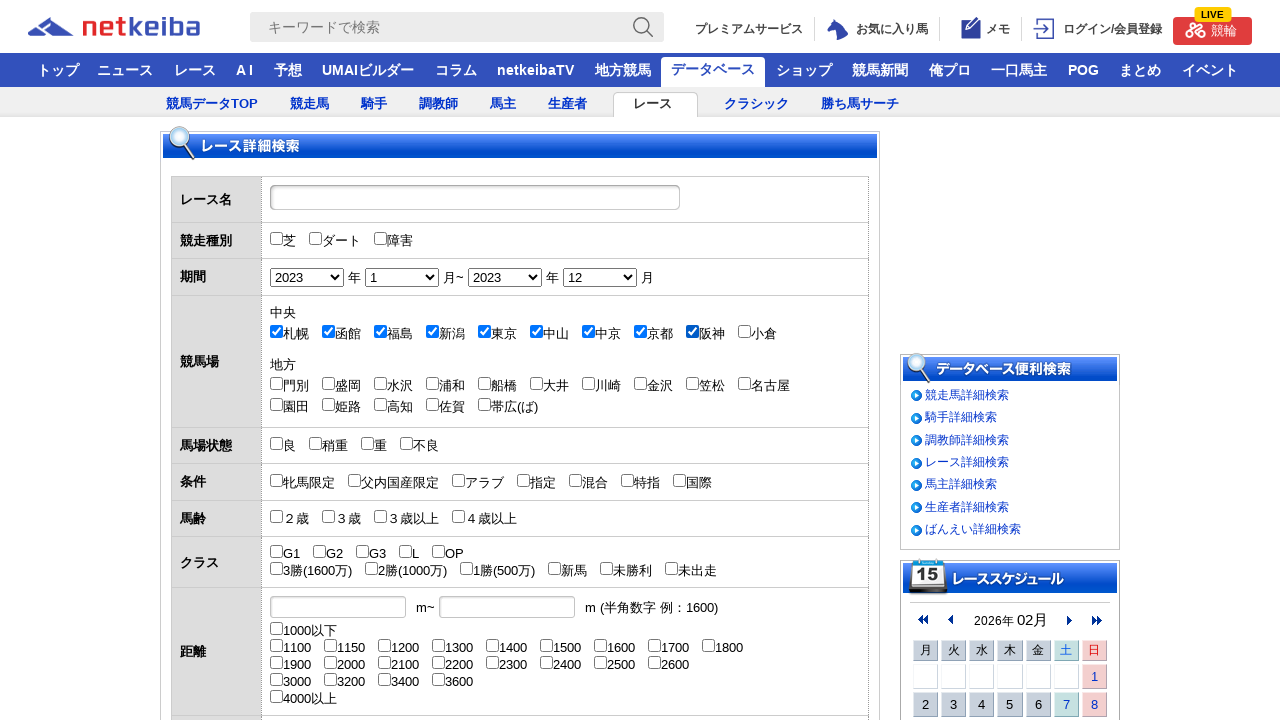

Checked JRA venue 10 at (744, 331) on #check_Jyo_10
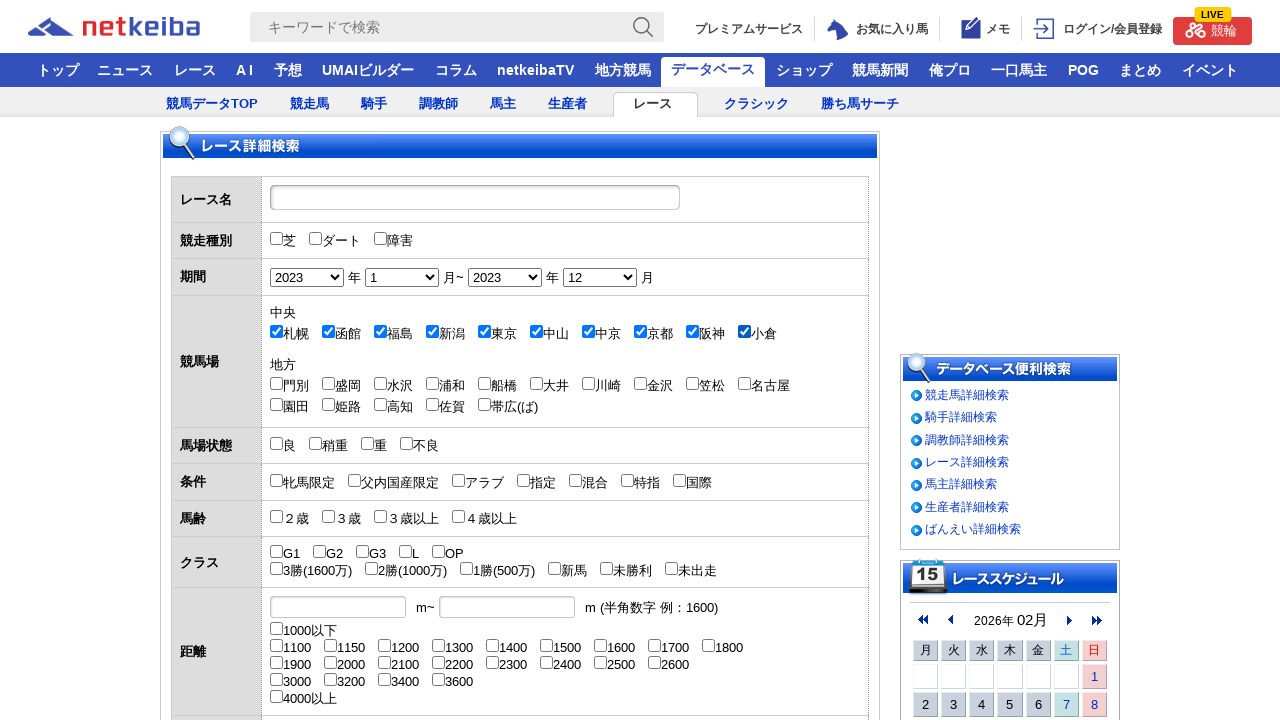

Set display count to 100 results per page on select[name='list']
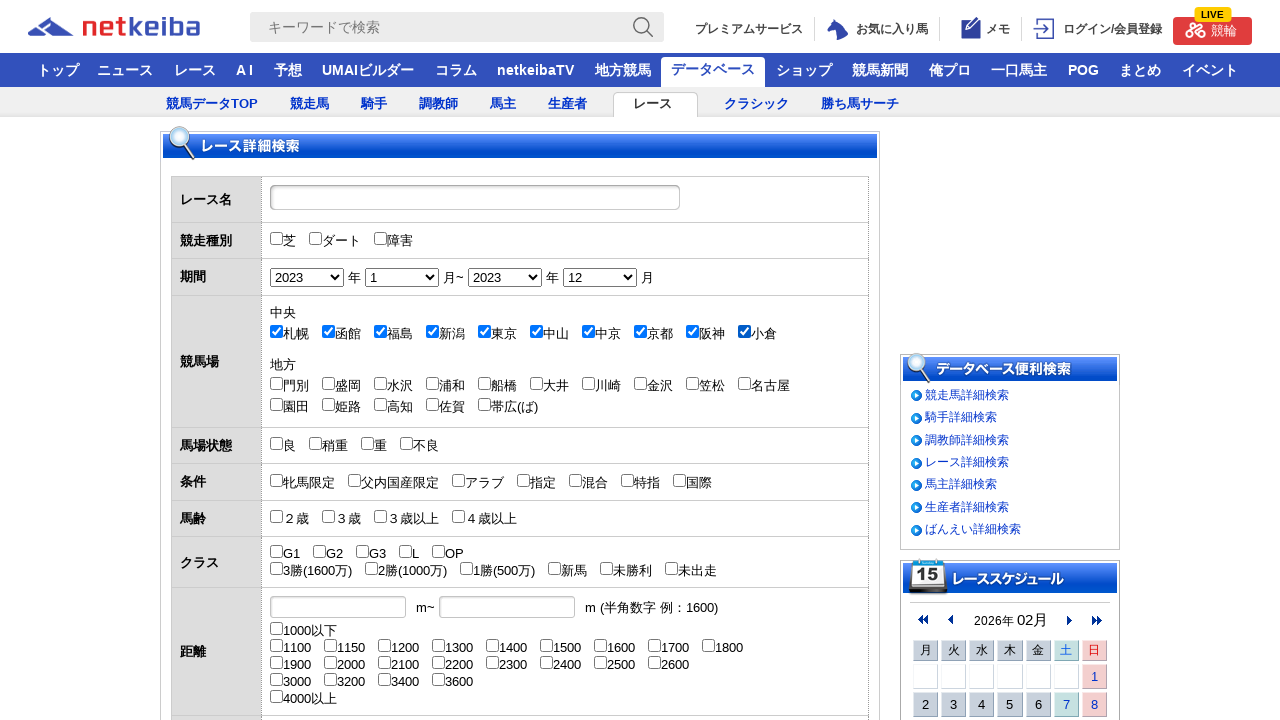

Submitted race search form with specified criteria on #db_search_detail_form > form
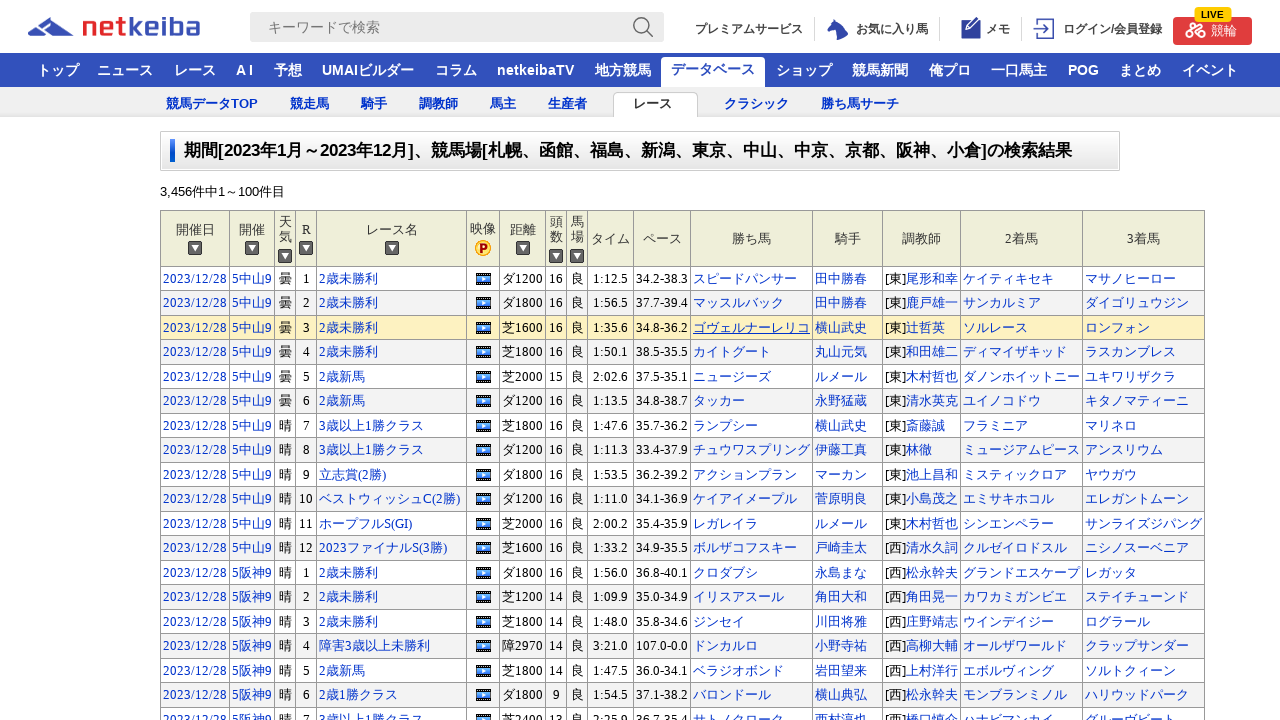

Race results table loaded successfully
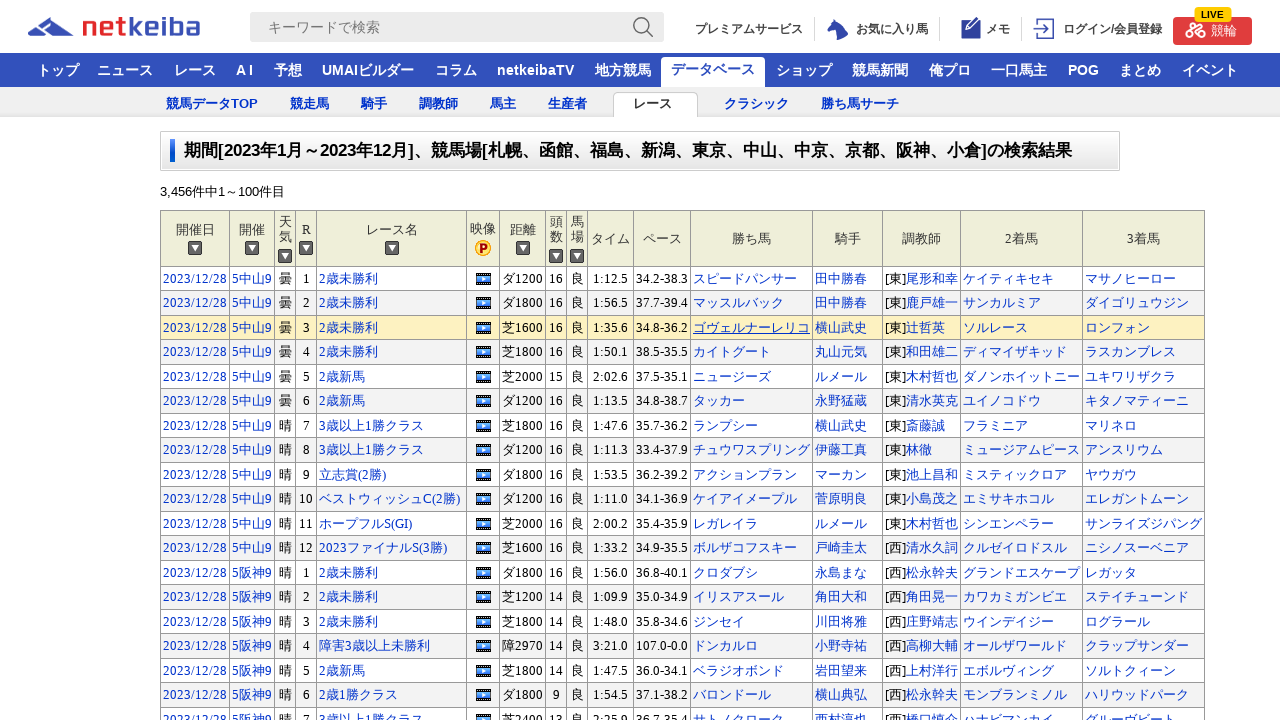

Clicked next button to navigate to next page of results at (841, 361) on a:text('次')
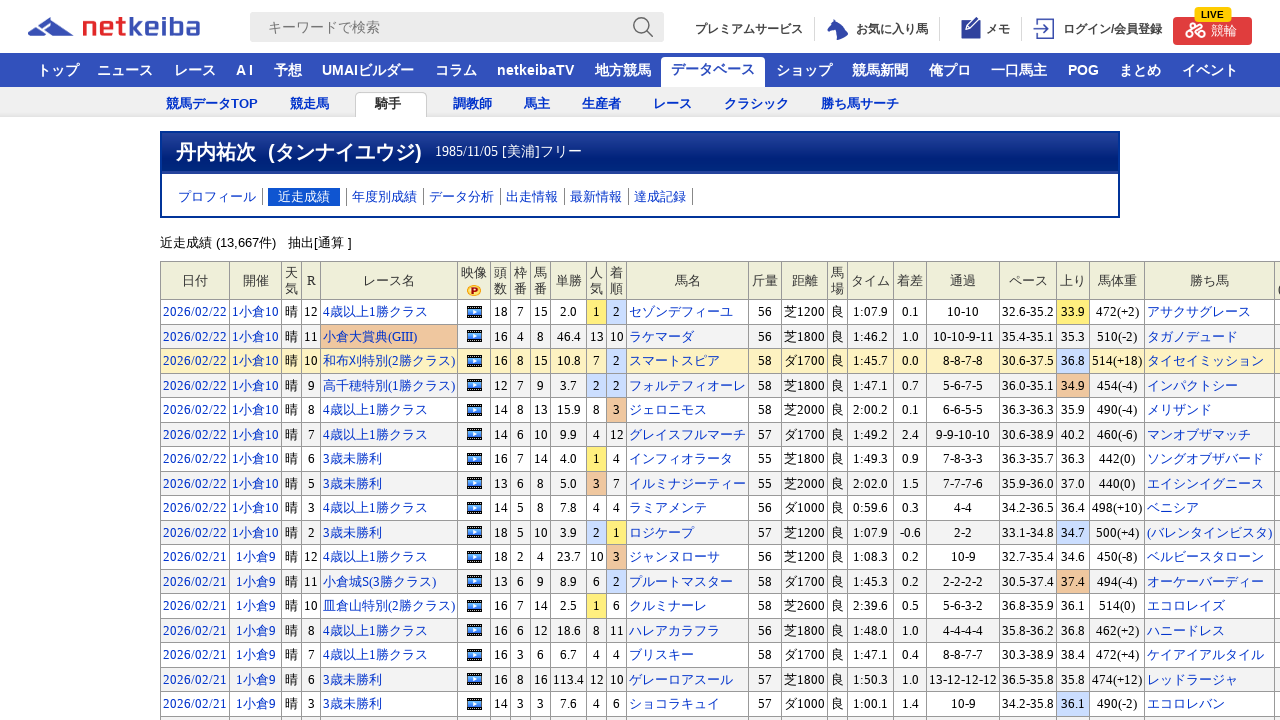

Next page of results loaded
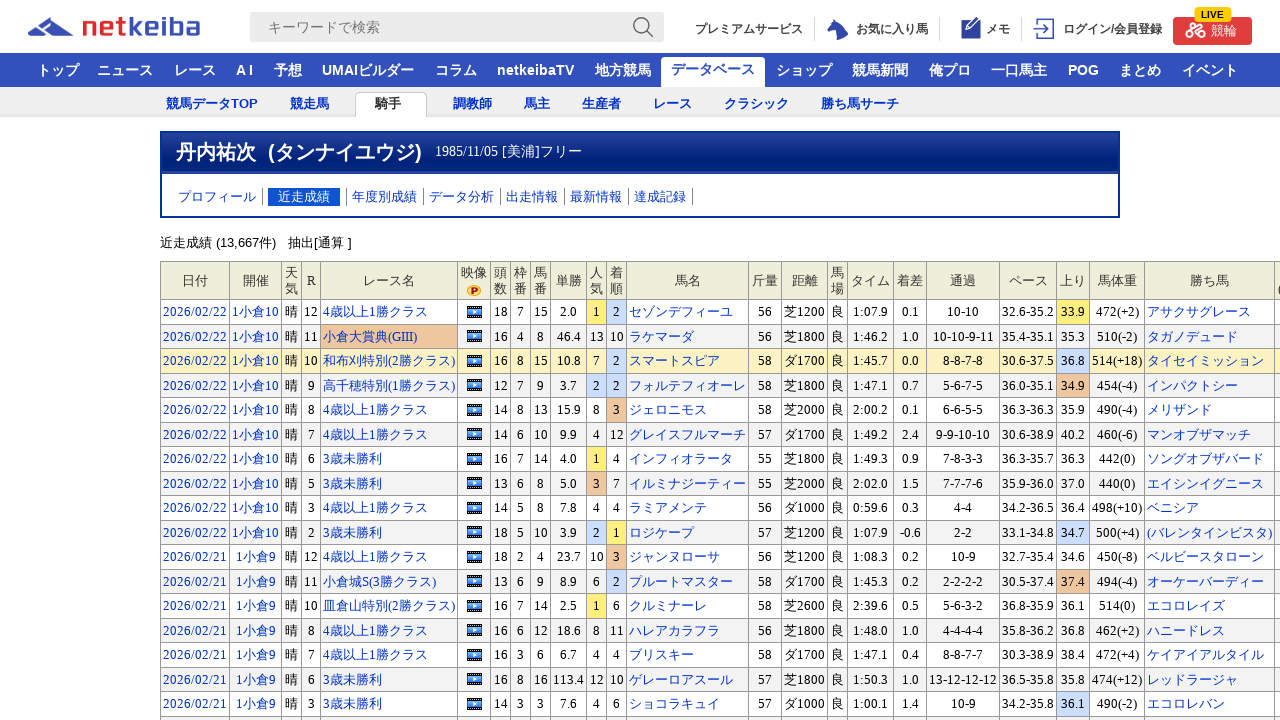

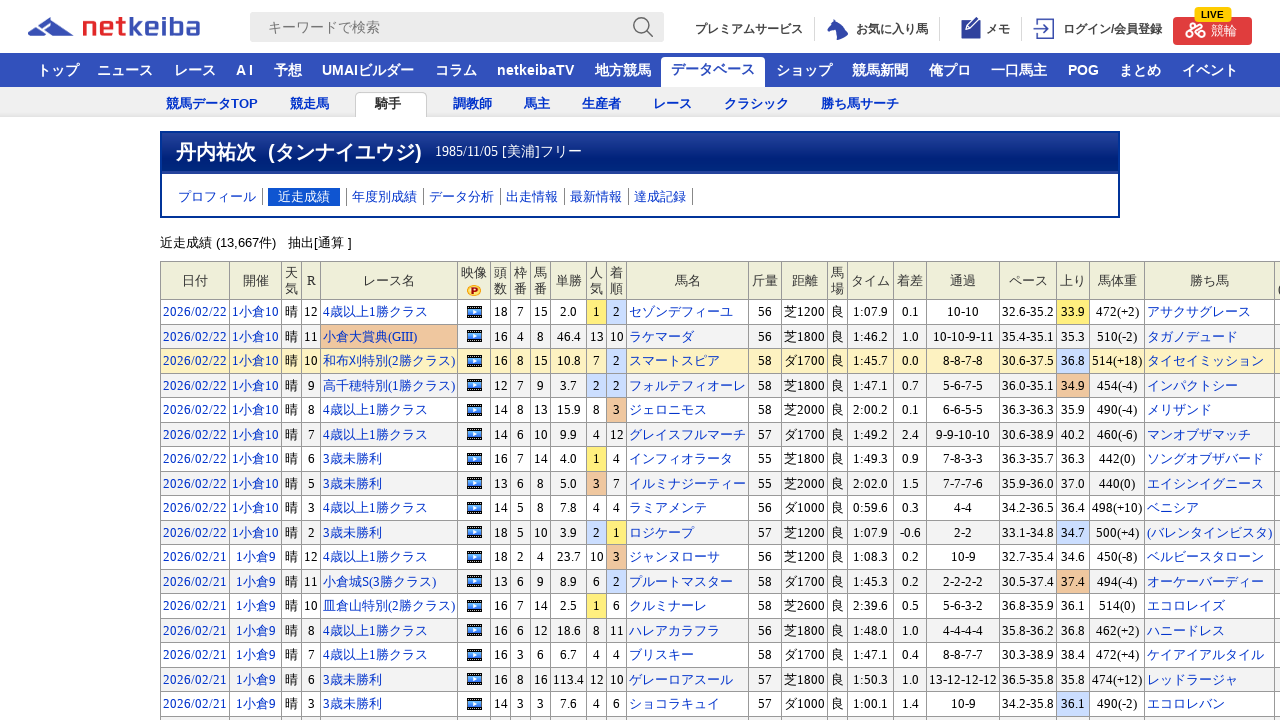